Validates that the username and password input fields are visible on the OrangeHRM login page

Starting URL: https://opensource-demo.orangehrmlive.com/web/index.php/auth/login

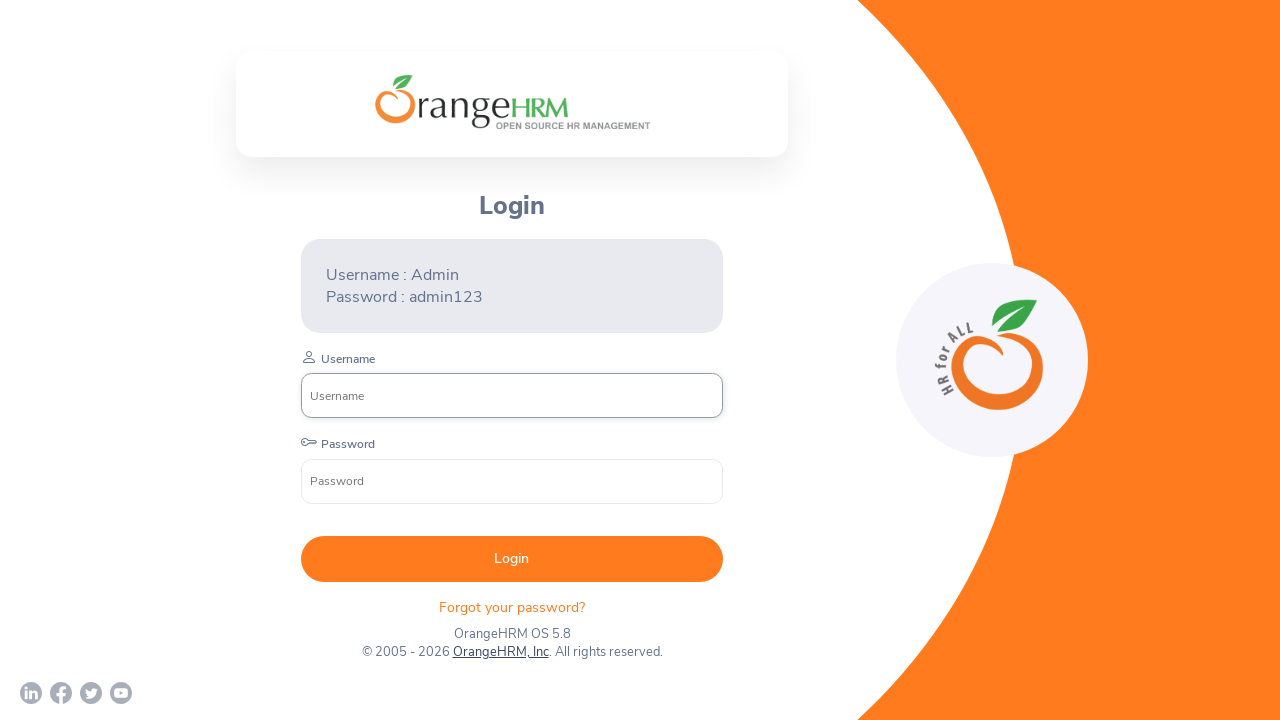

Verified that username input field is visible on OrangeHRM login page
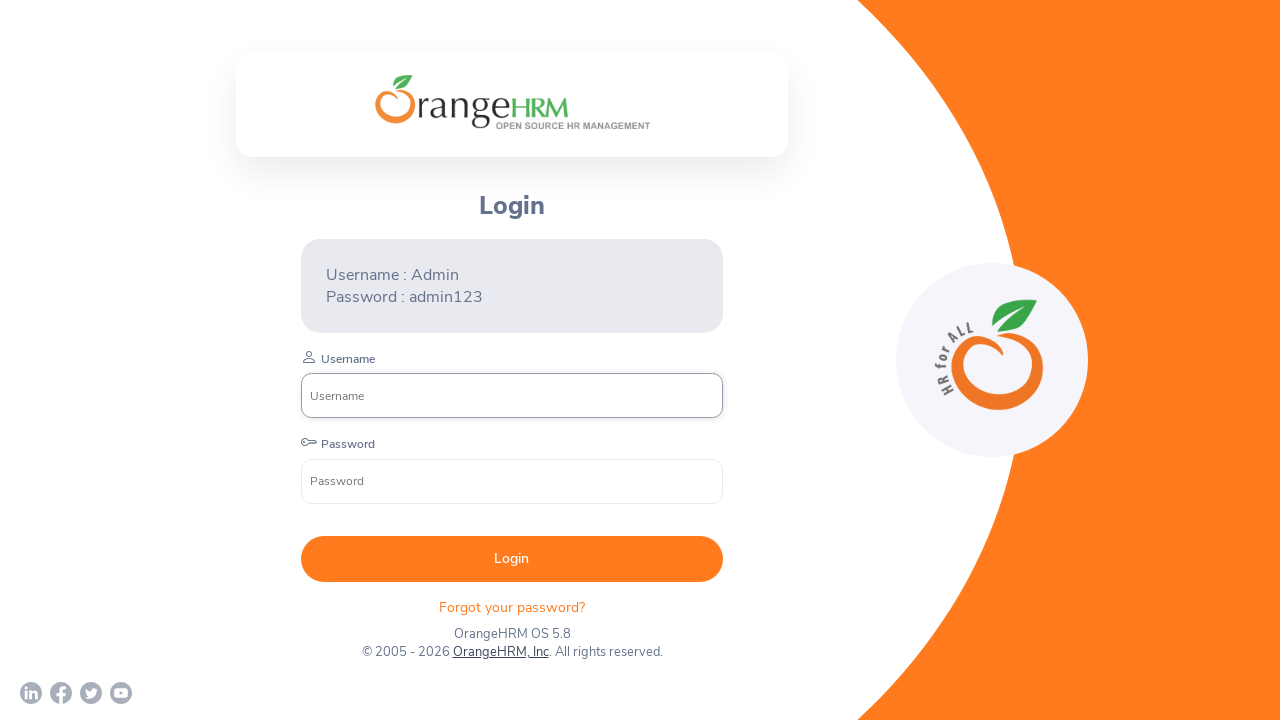

Verified that password input field is visible on OrangeHRM login page
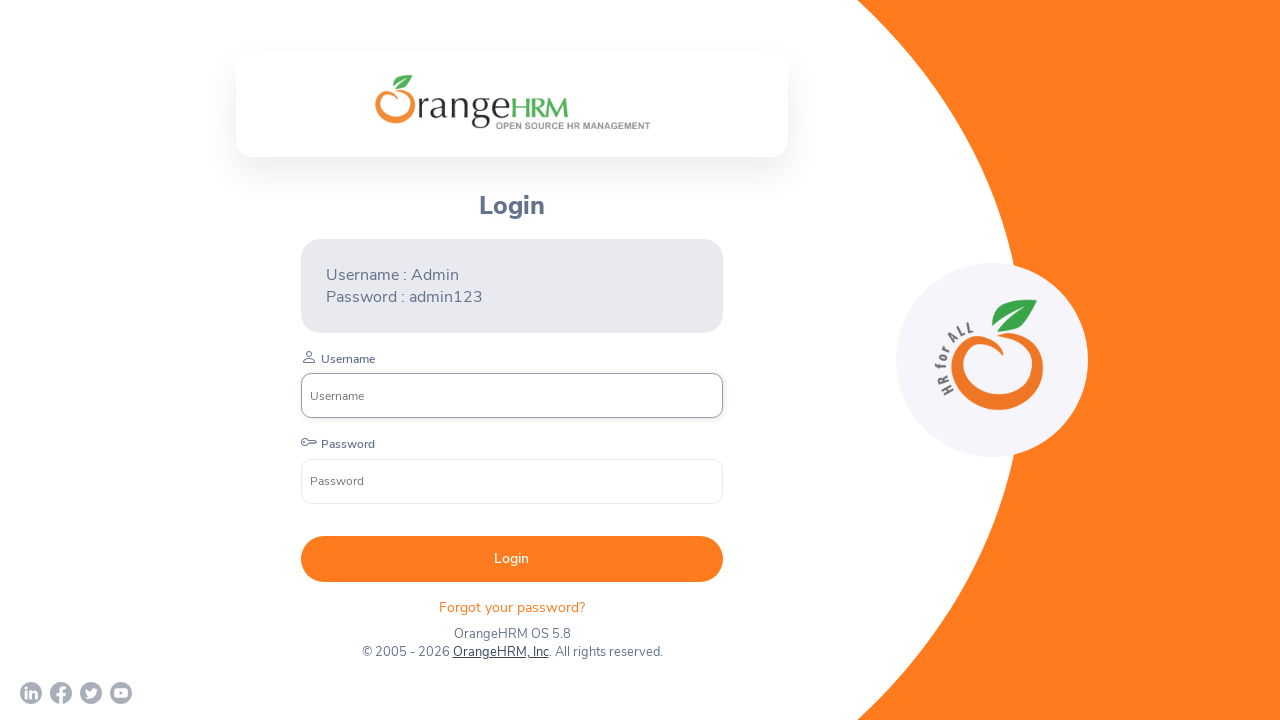

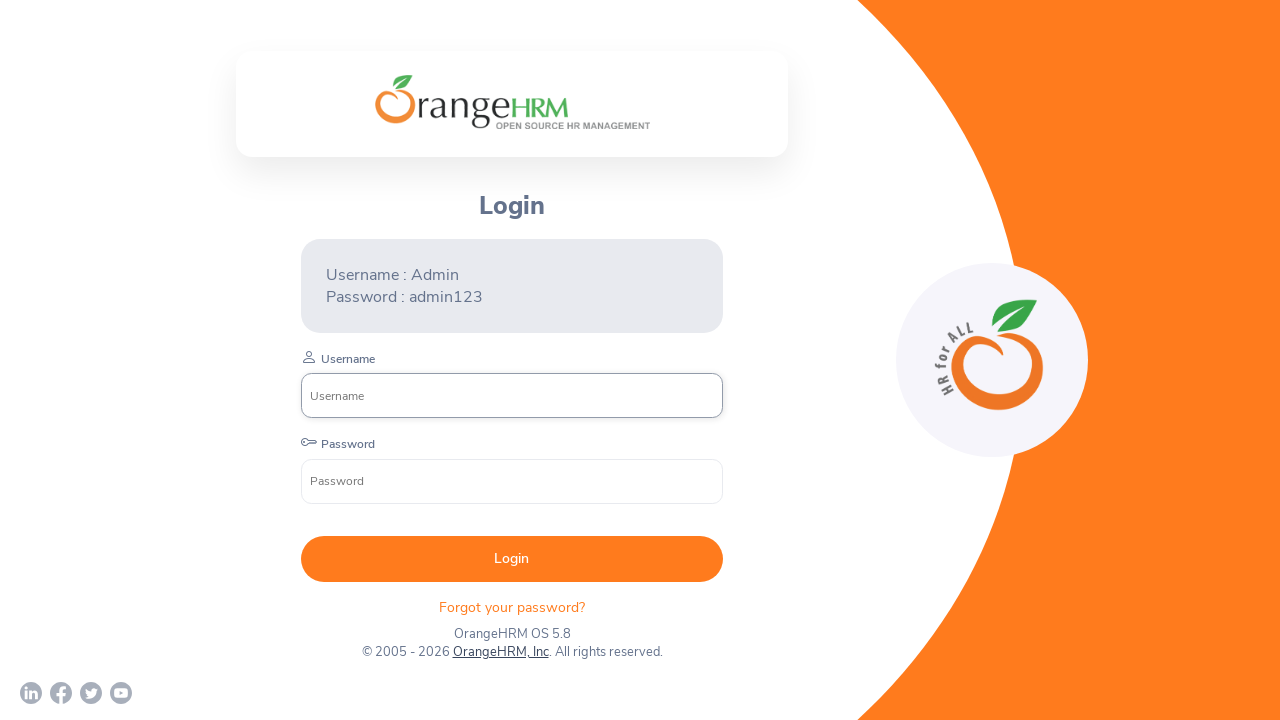